Tests element highlighting functionality by navigating to a page with many elements, finding a specific element by ID, and applying a temporary red dashed border style to visually highlight it.

Starting URL: http://the-internet.herokuapp.com/large

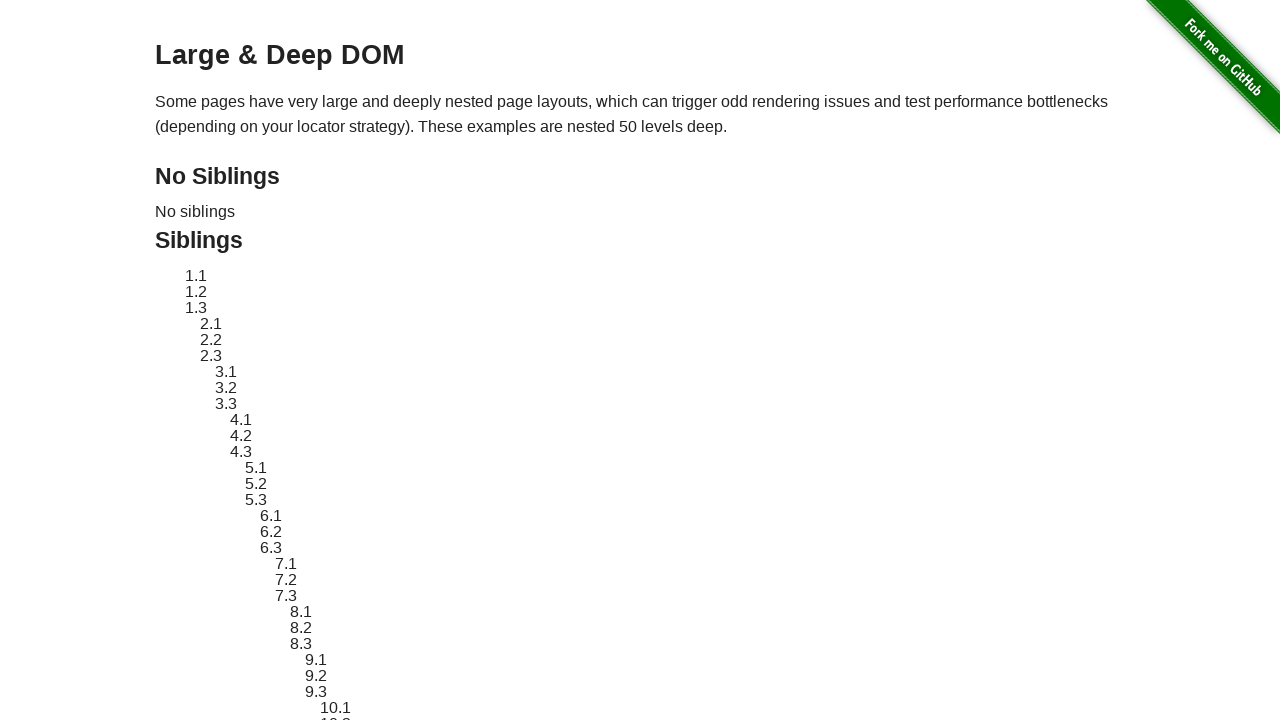

Navigated to the-internet.herokuapp.com/large page
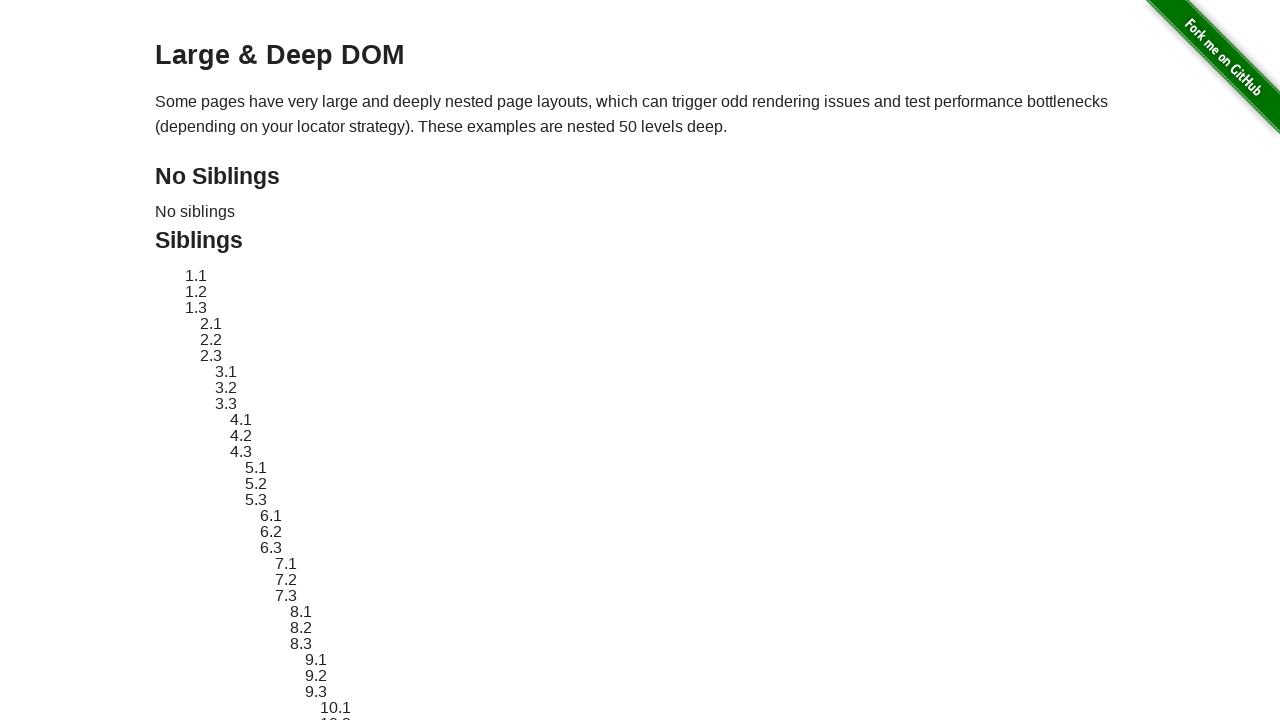

Located target element with ID sibling-2.3
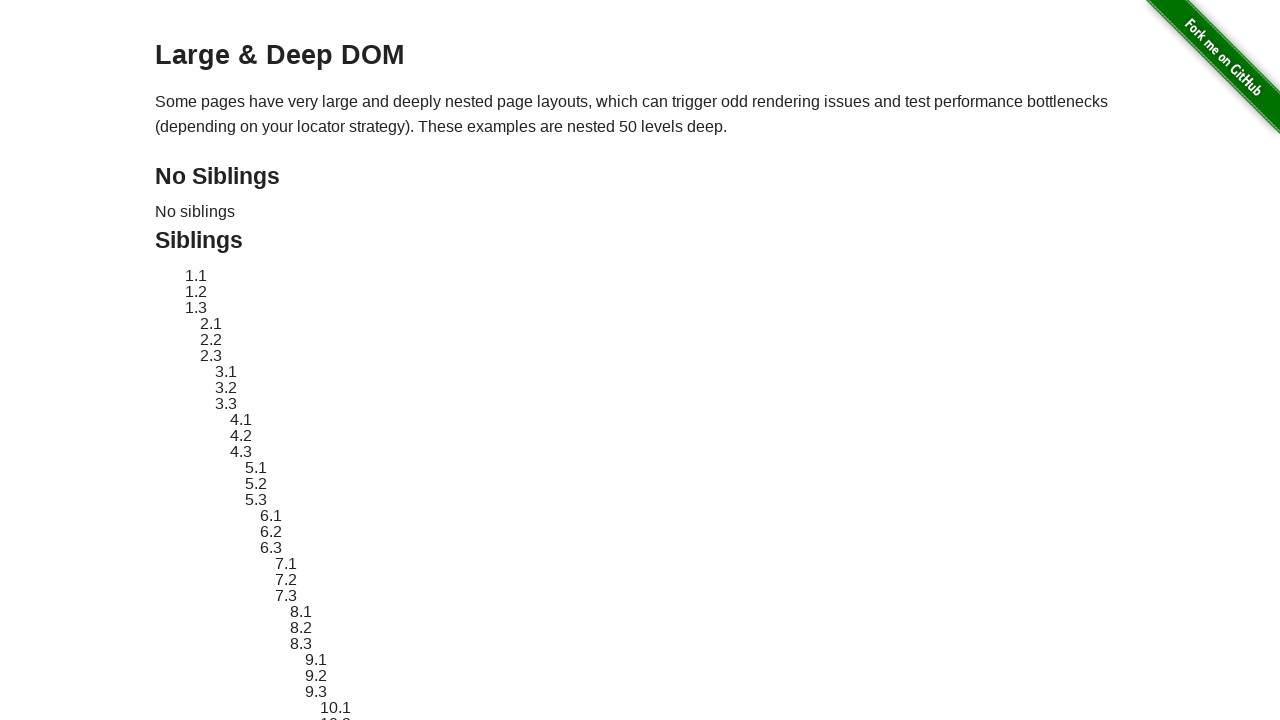

Element became visible
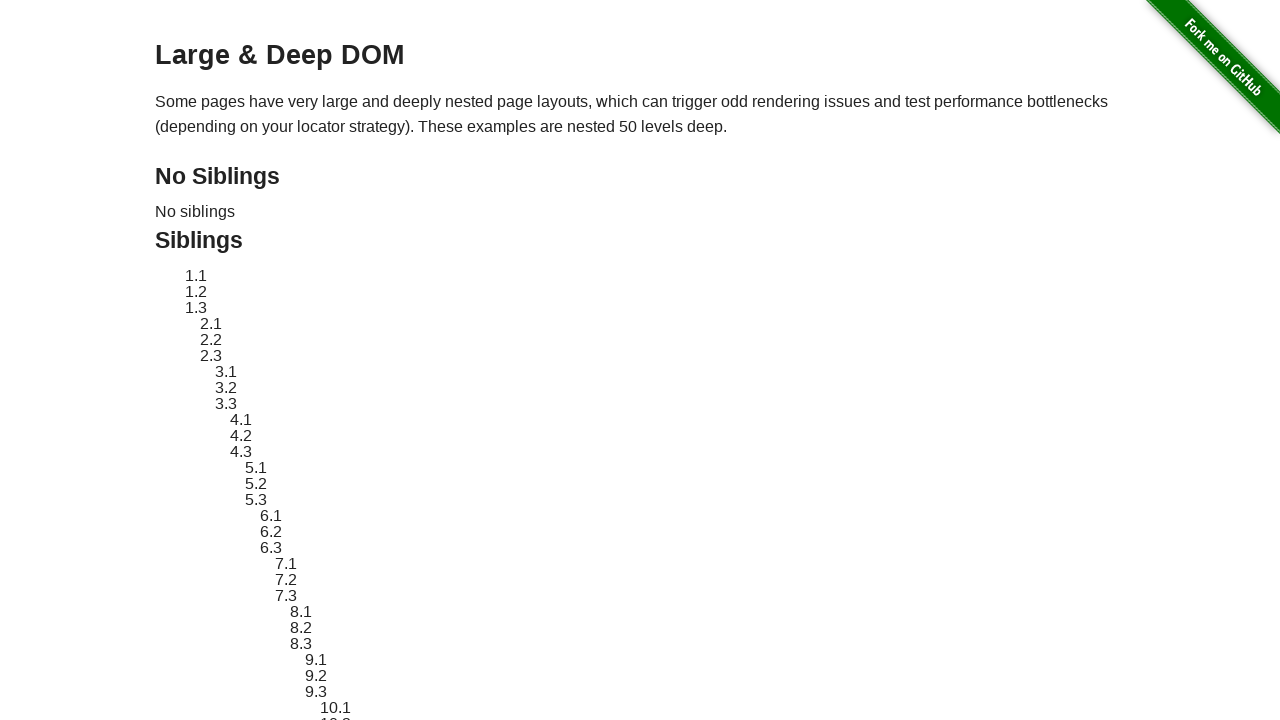

Applied red dashed border highlight style to element
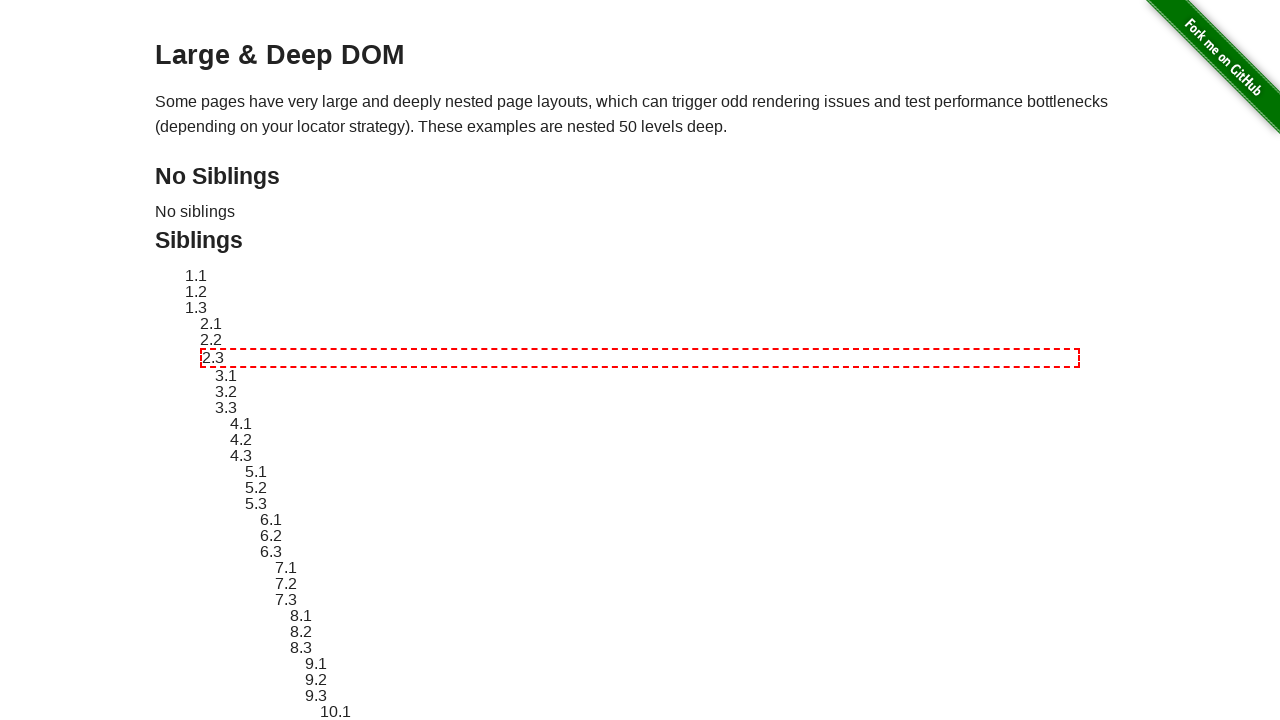

Waited 3 seconds to observe the highlight effect
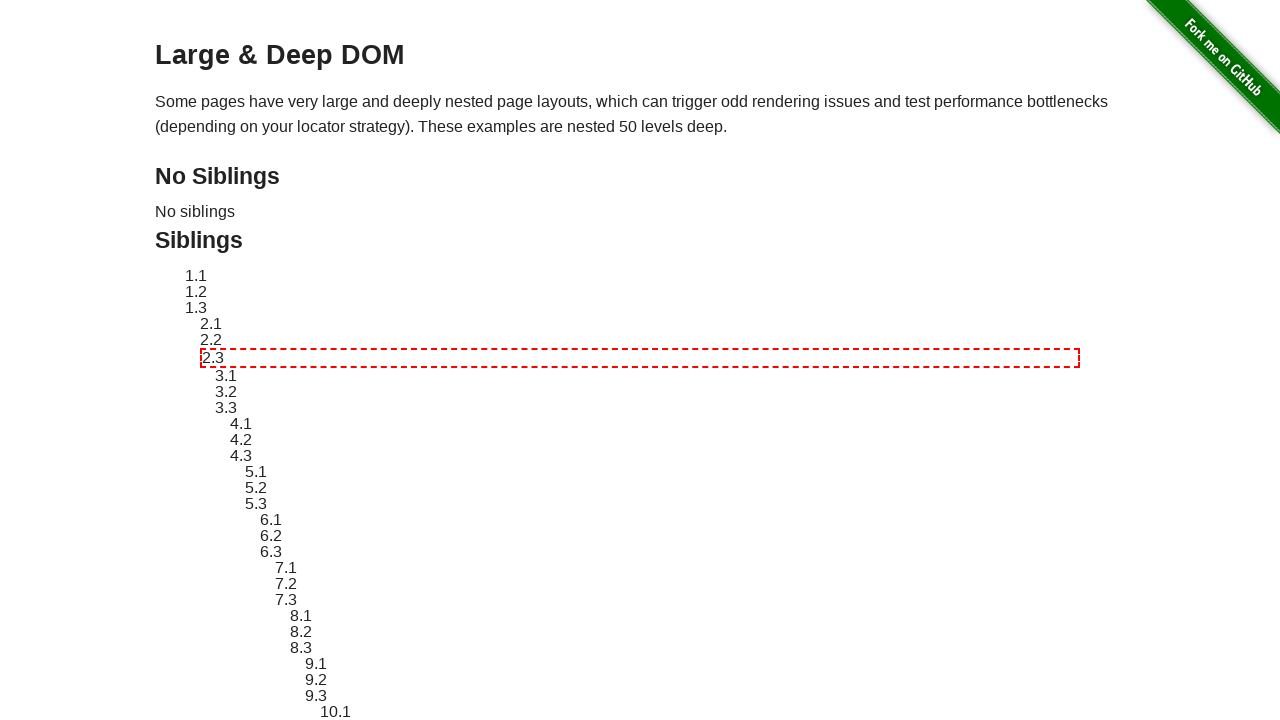

Reverted element styling back to original
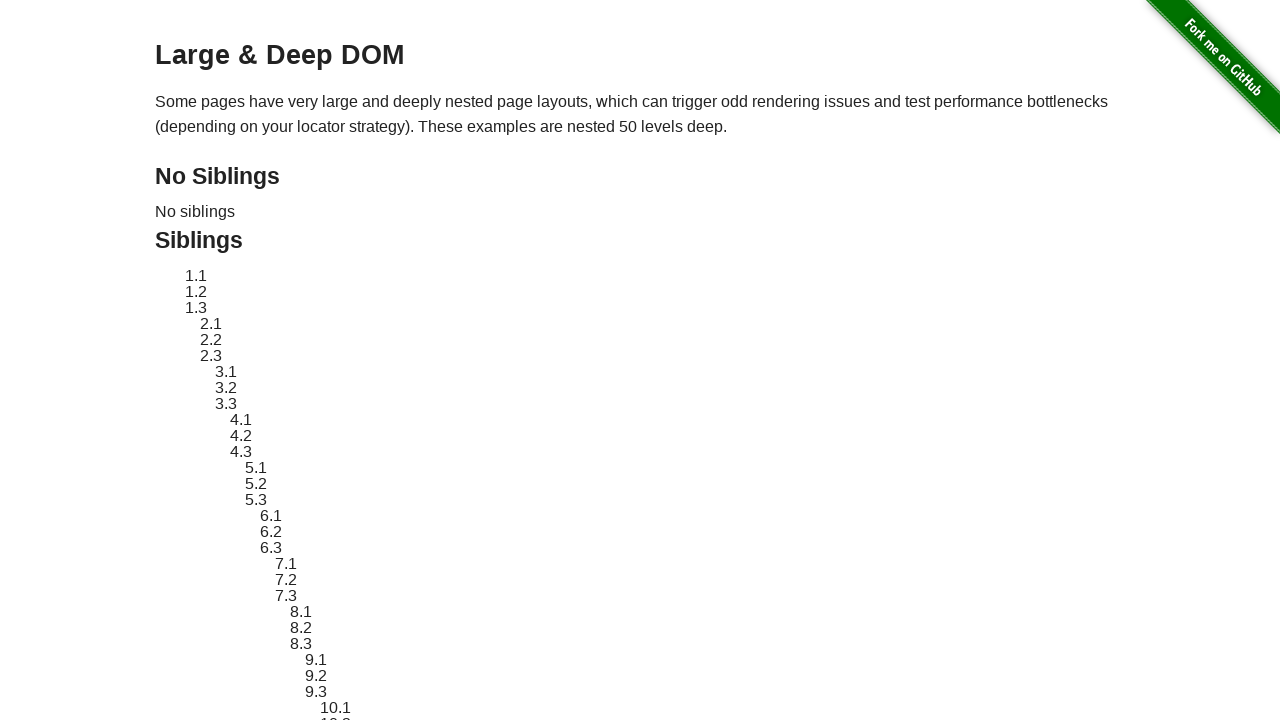

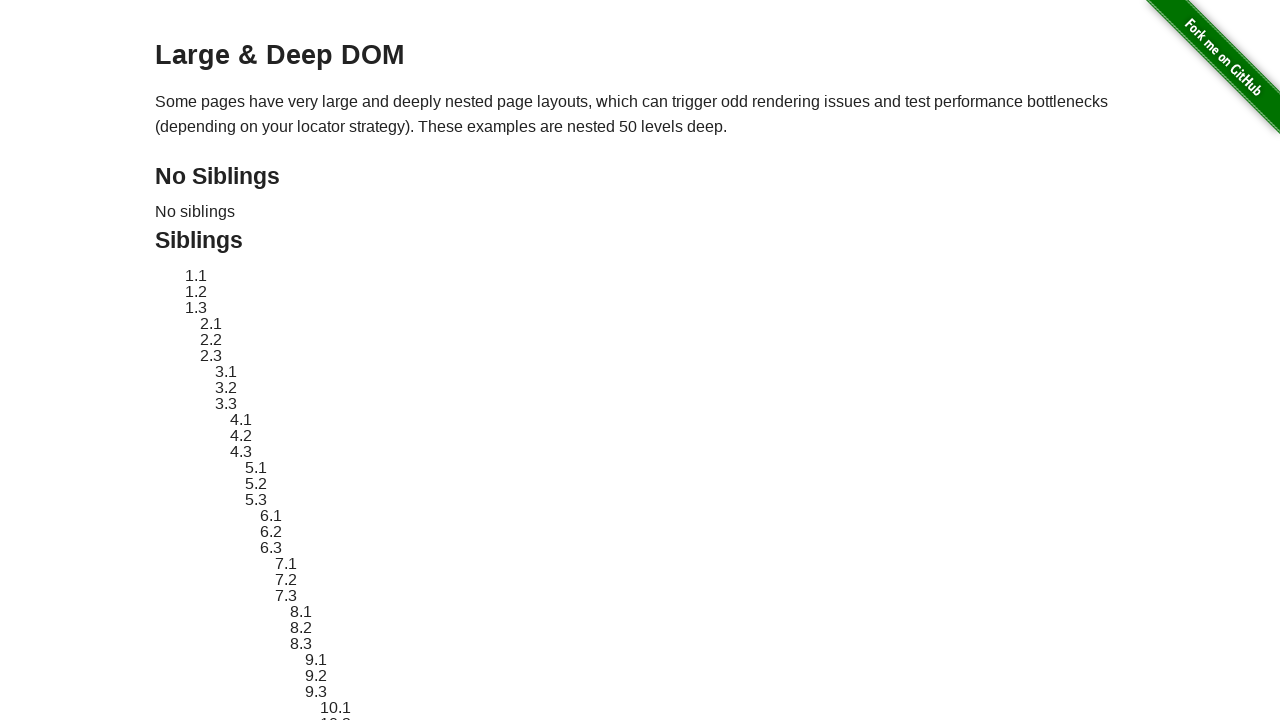